Navigates to demoblaze.com and verifies if the page title is "STORE"

Starting URL: https://www.demoblaze.com

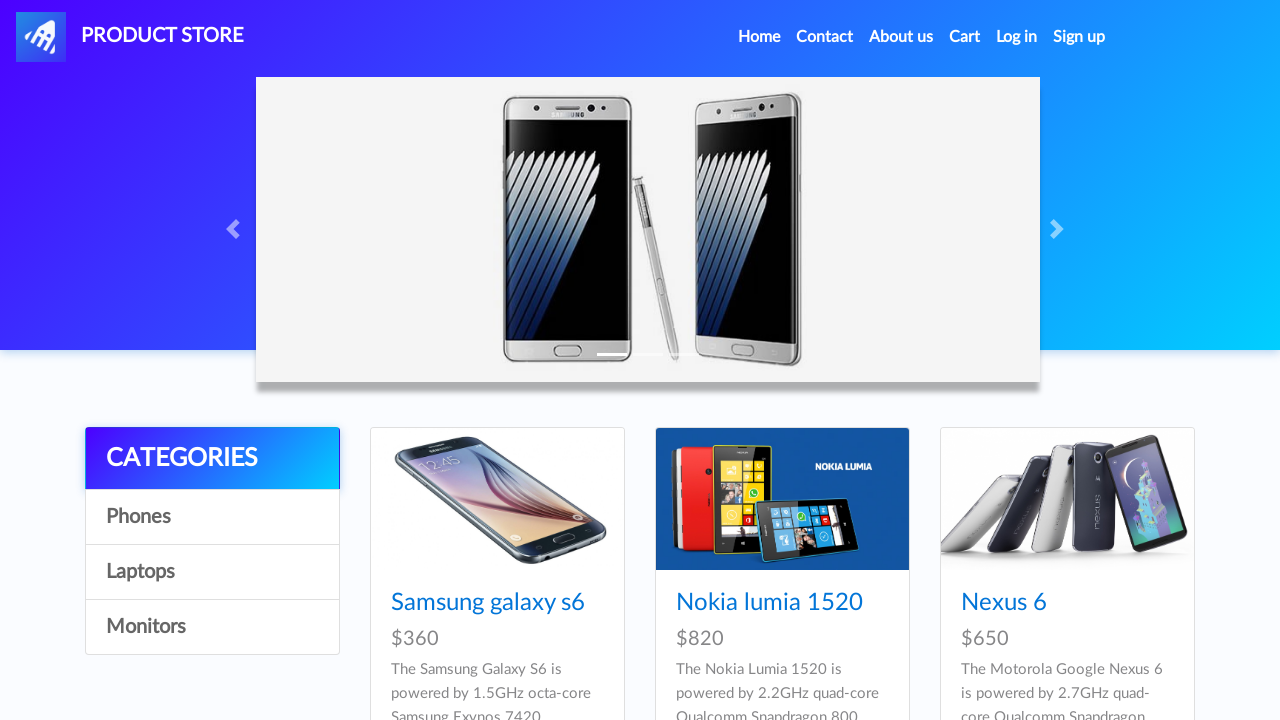

Retrieved page title
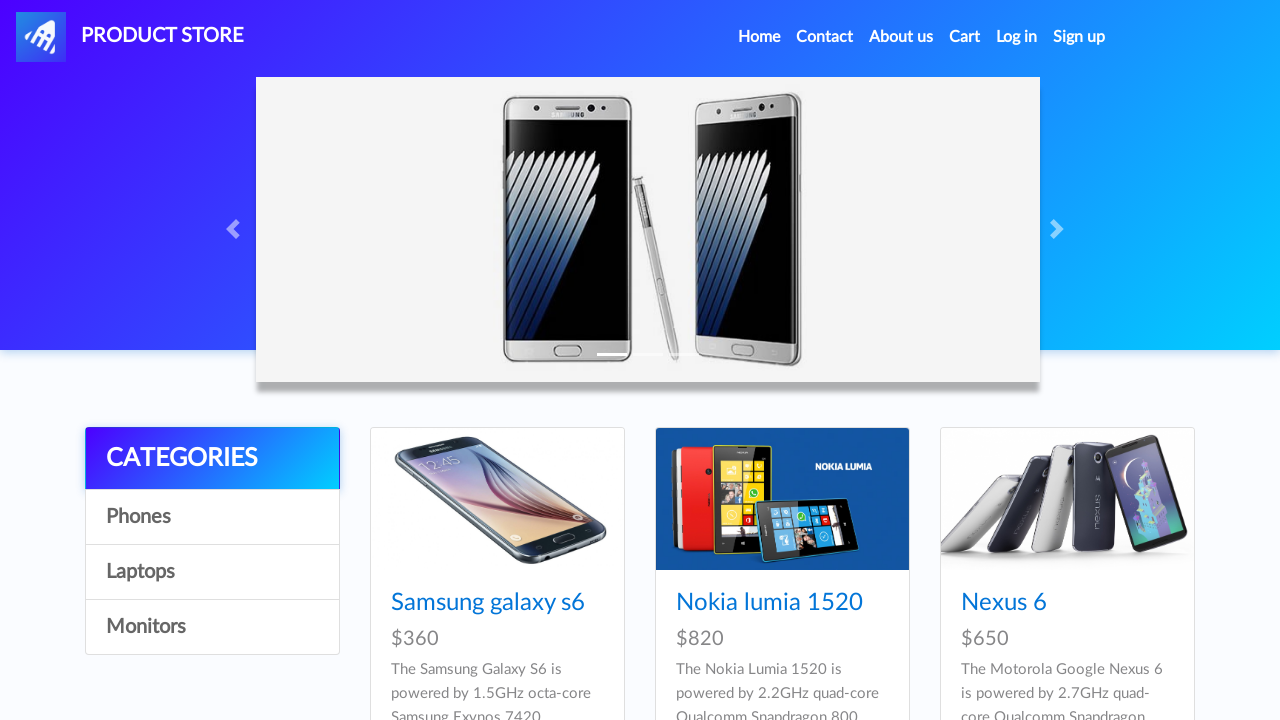

Page title verified as 'STORE' - correct website
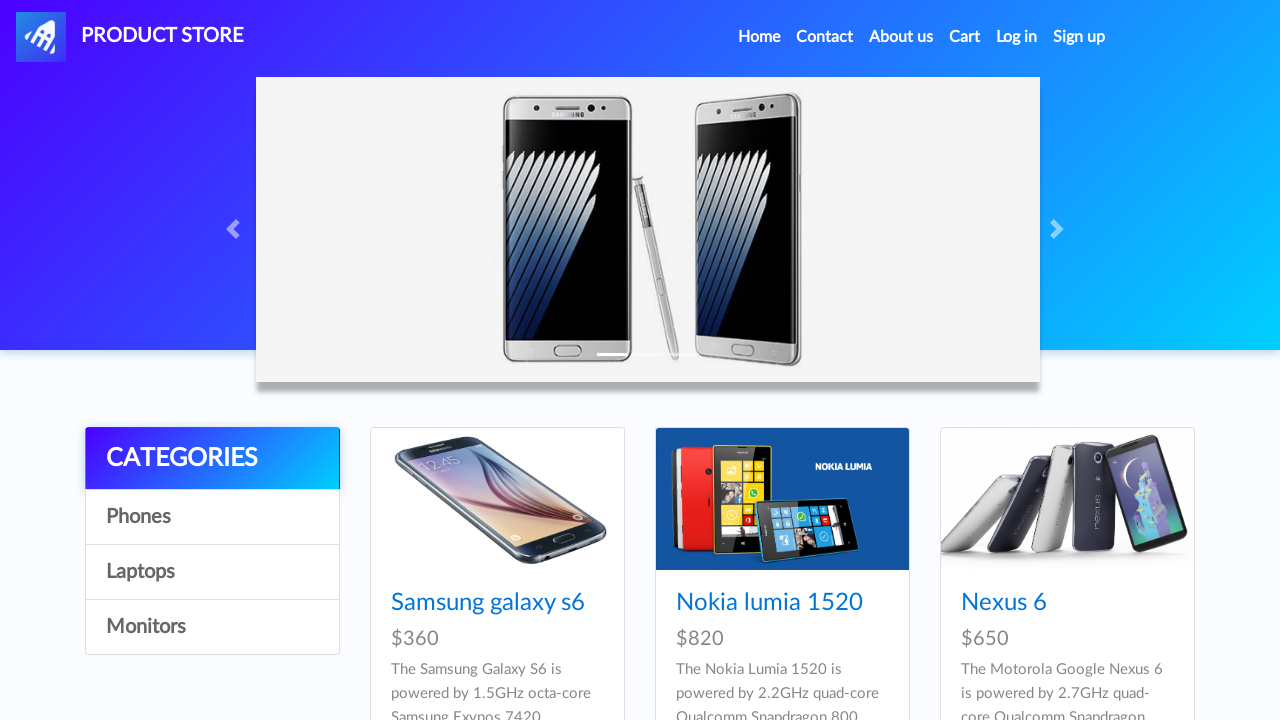

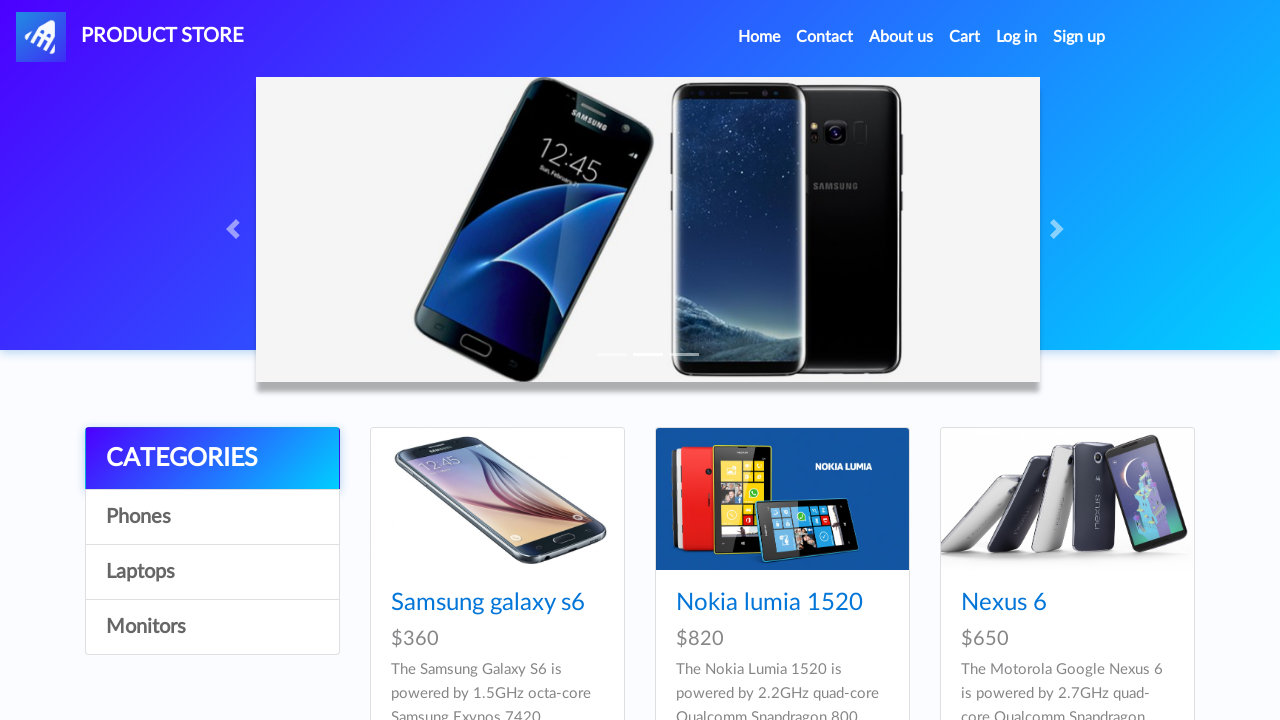